Tests the filter/search functionality on a products page by searching for "Rice" and verifying that filtered results match the search term

Starting URL: https://rahulshettyacademy.com/seleniumPractise/#/offers

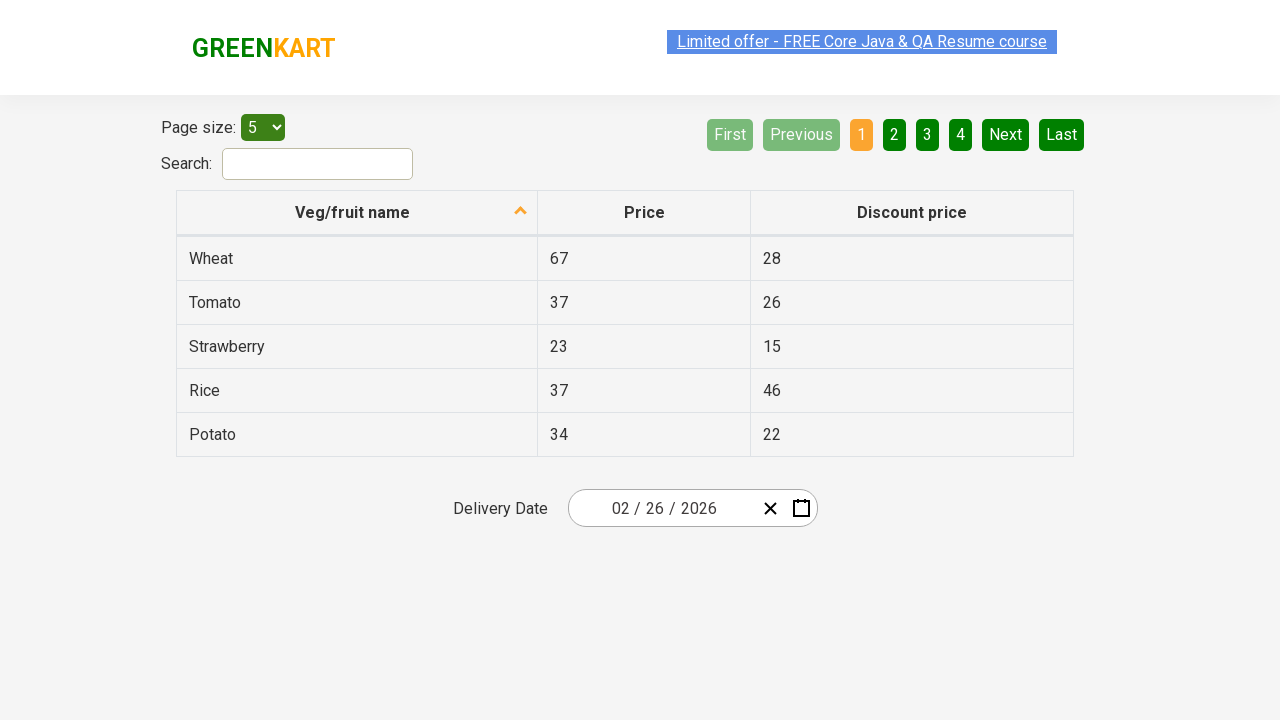

Filled search field with 'Rice' on #search-field
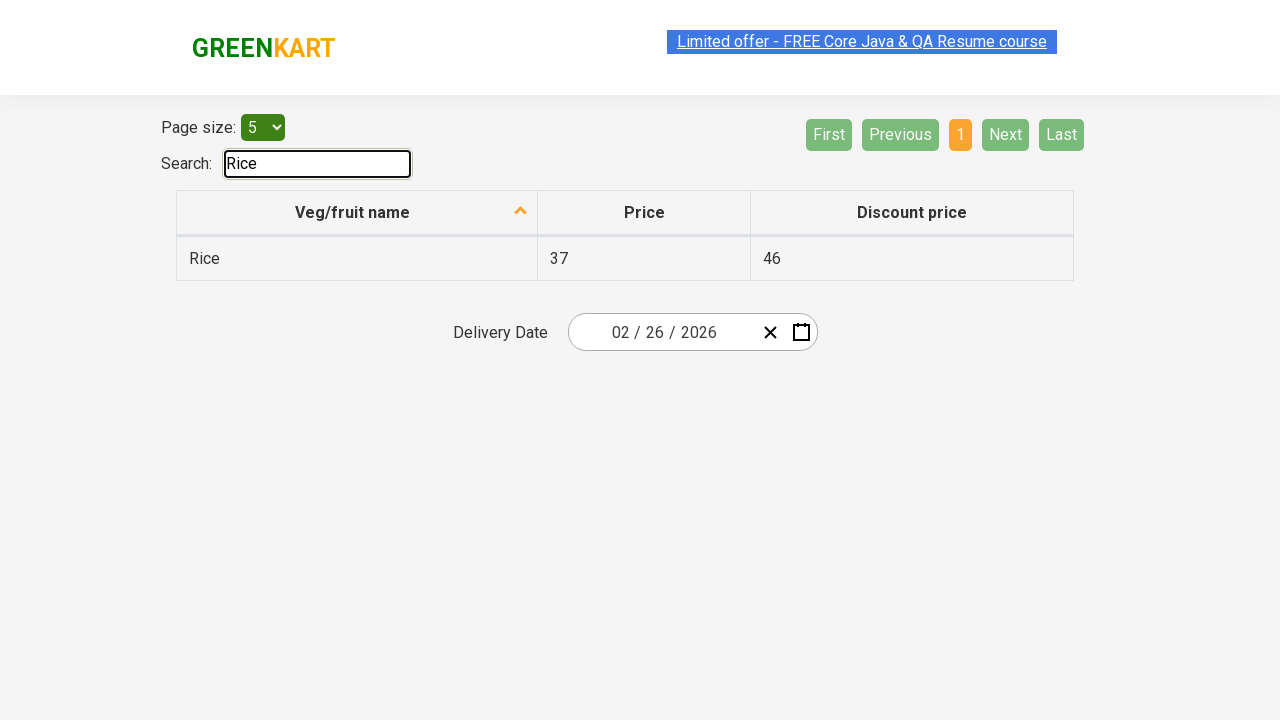

Waited for filter to apply
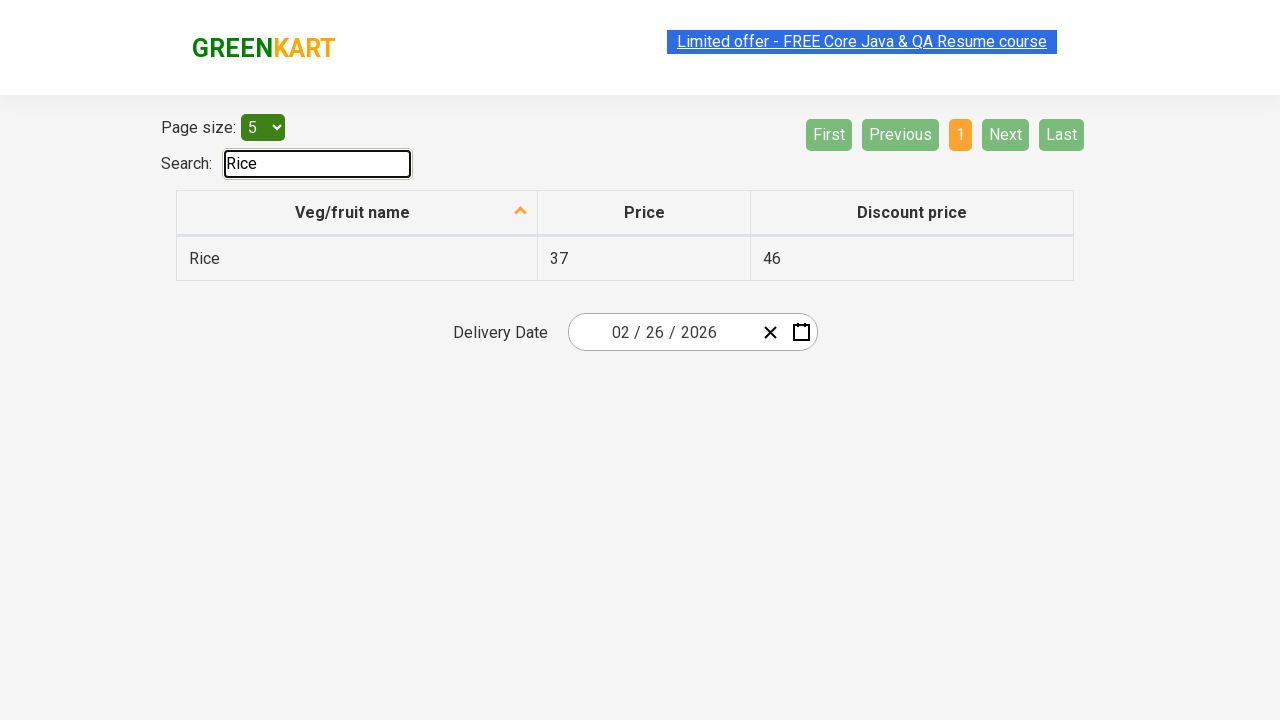

Retrieved all filtered product names from table
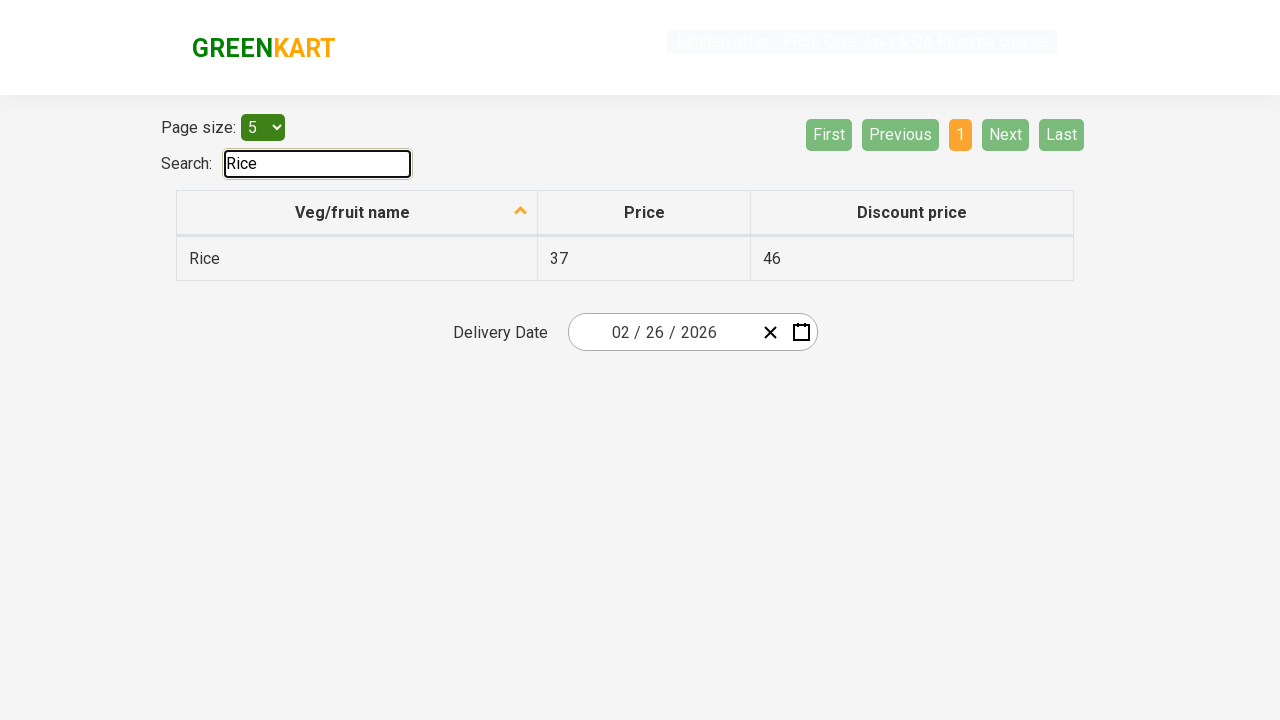

Verified product 'Rice' contains 'Rice'
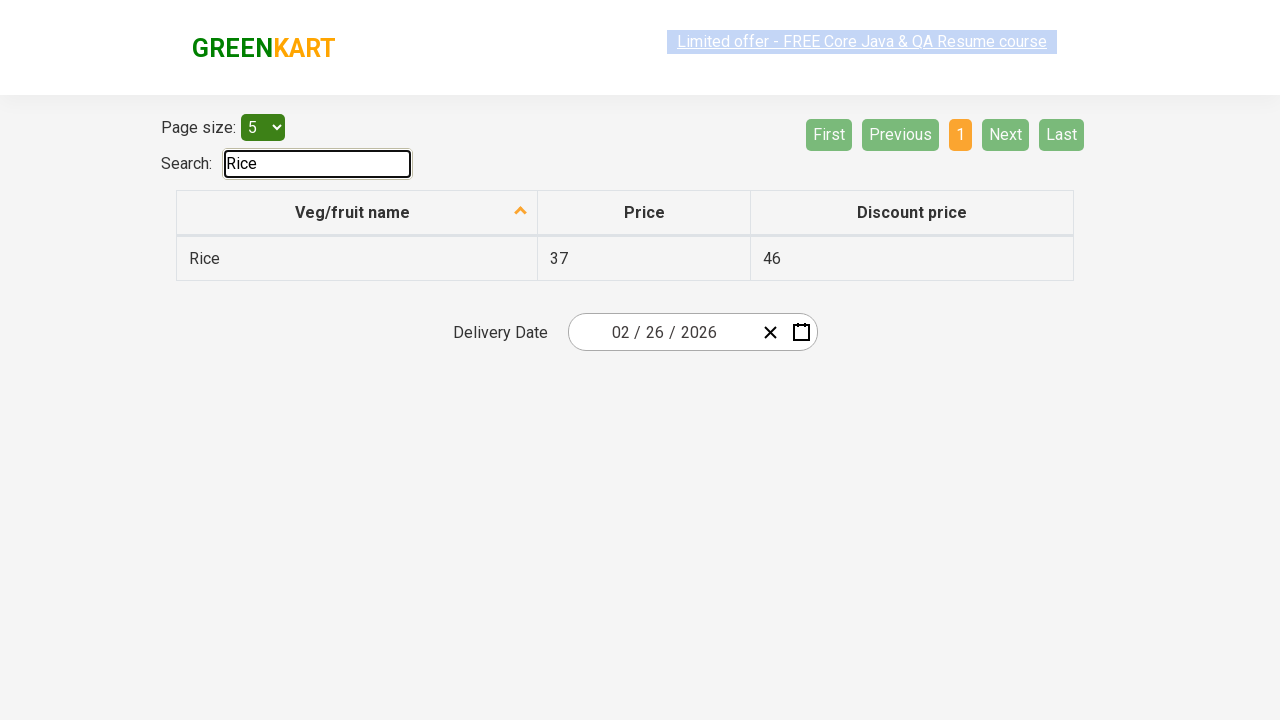

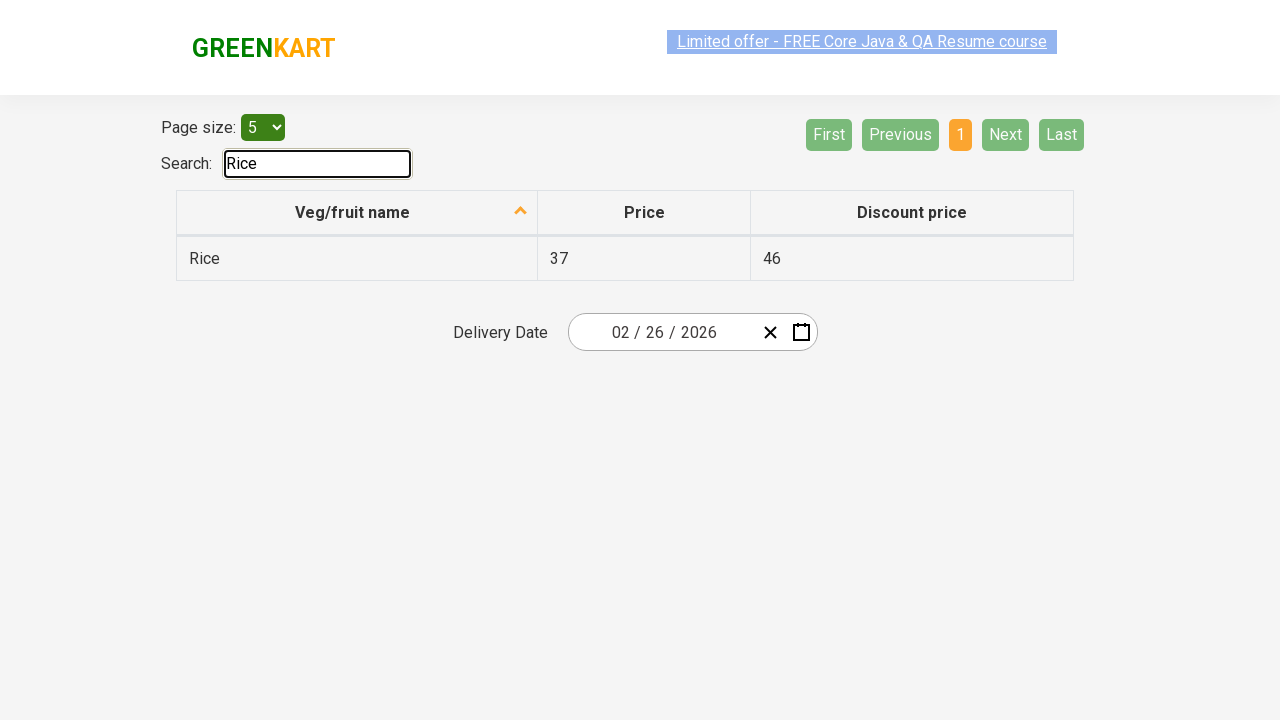